Tests adding TODO items to the list by filling the input and pressing Enter, verifying items appear correctly

Starting URL: https://todomvc.com/examples/react/dist/

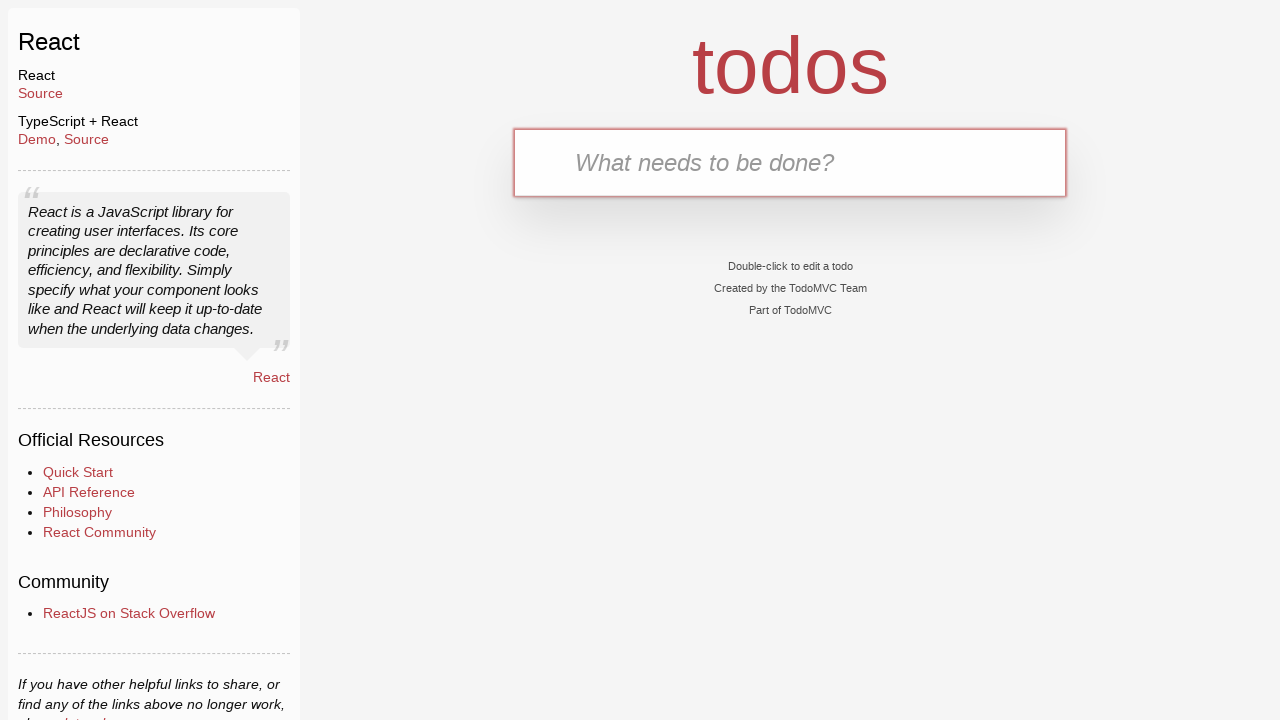

Filled todo input with 'buy some cheese' on internal:attr=[placeholder="What needs to be done?"i]
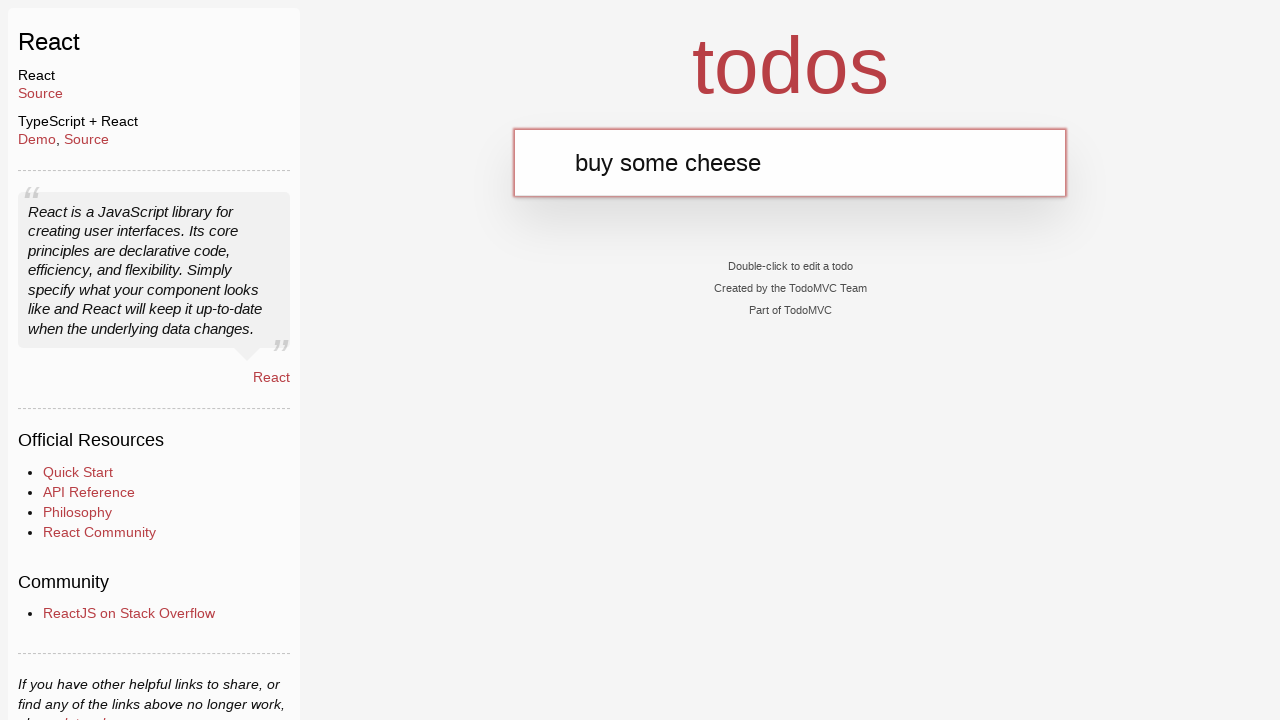

Pressed Enter to add first todo item on internal:attr=[placeholder="What needs to be done?"i]
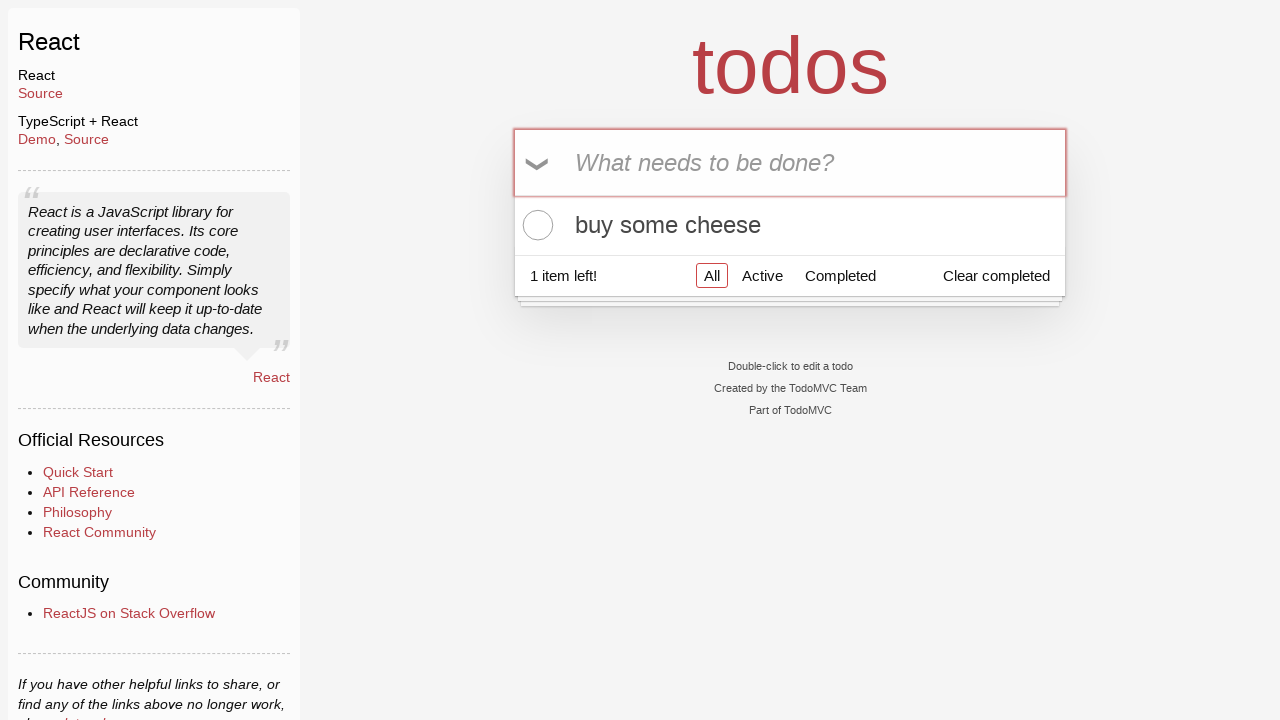

Verified that list contains exactly 1 todo item
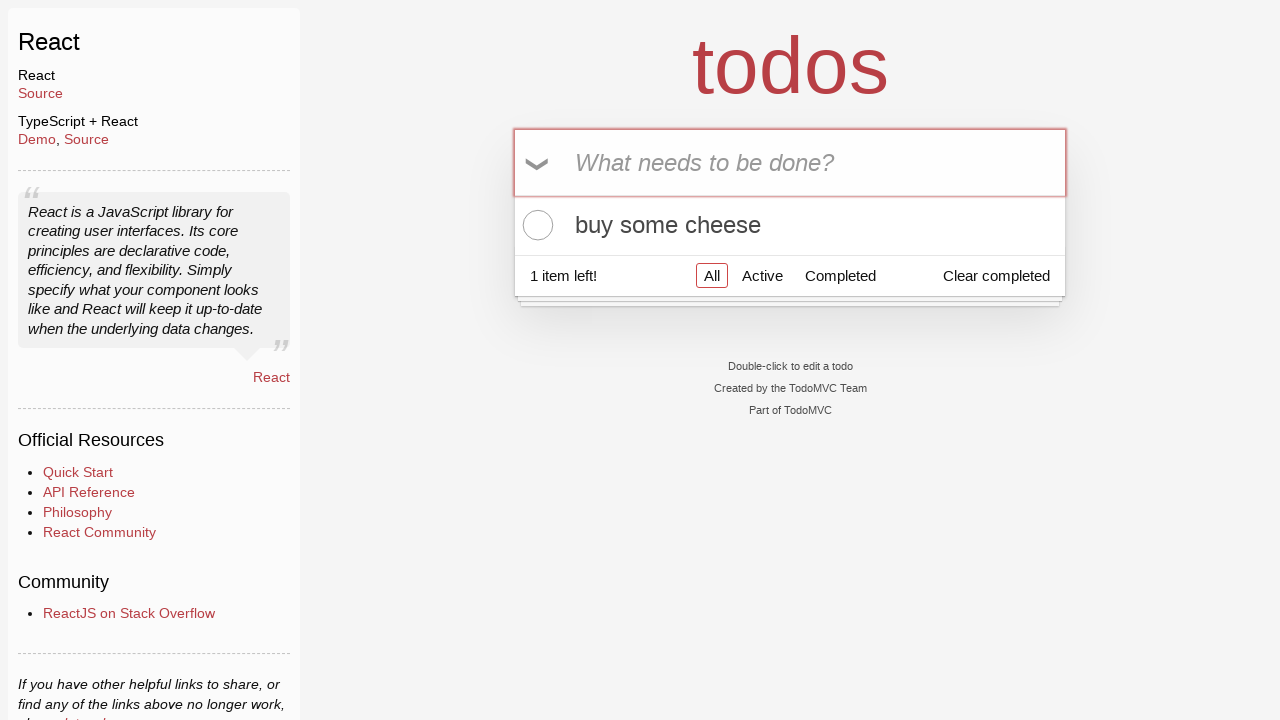

Filled todo input with 'feed the cat' on internal:attr=[placeholder="What needs to be done?"i]
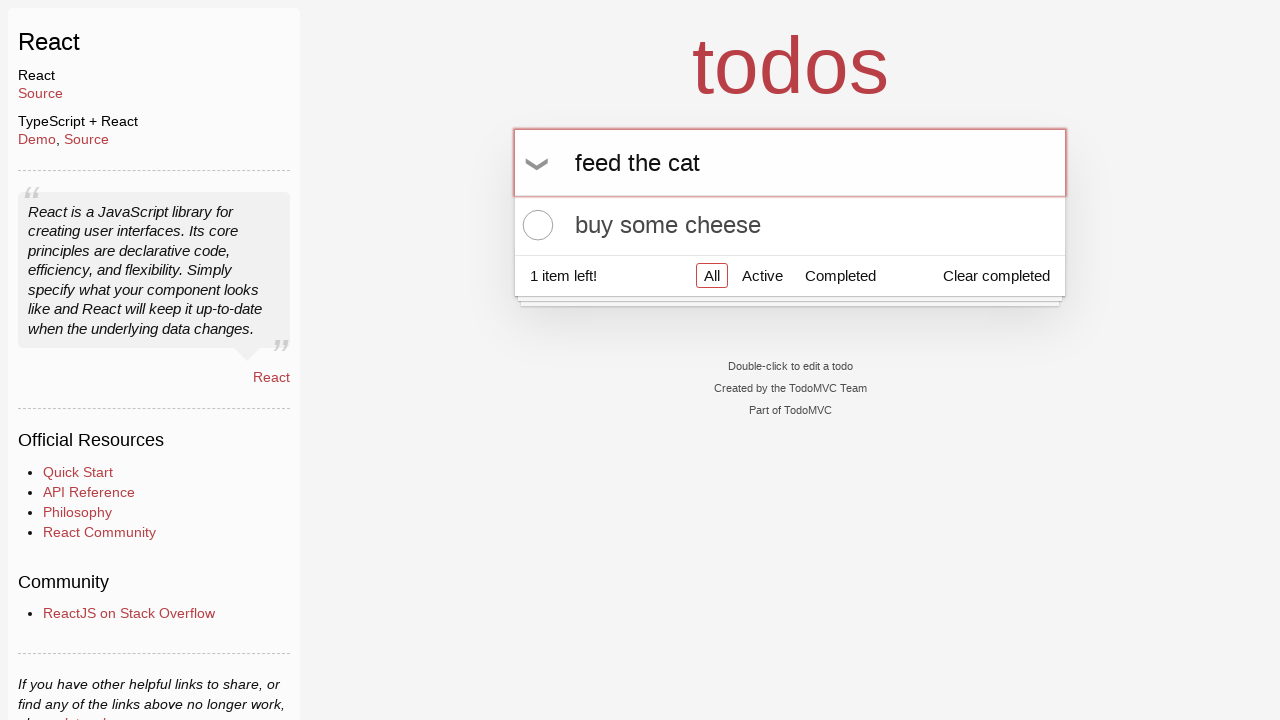

Pressed Enter to add second todo item on internal:attr=[placeholder="What needs to be done?"i]
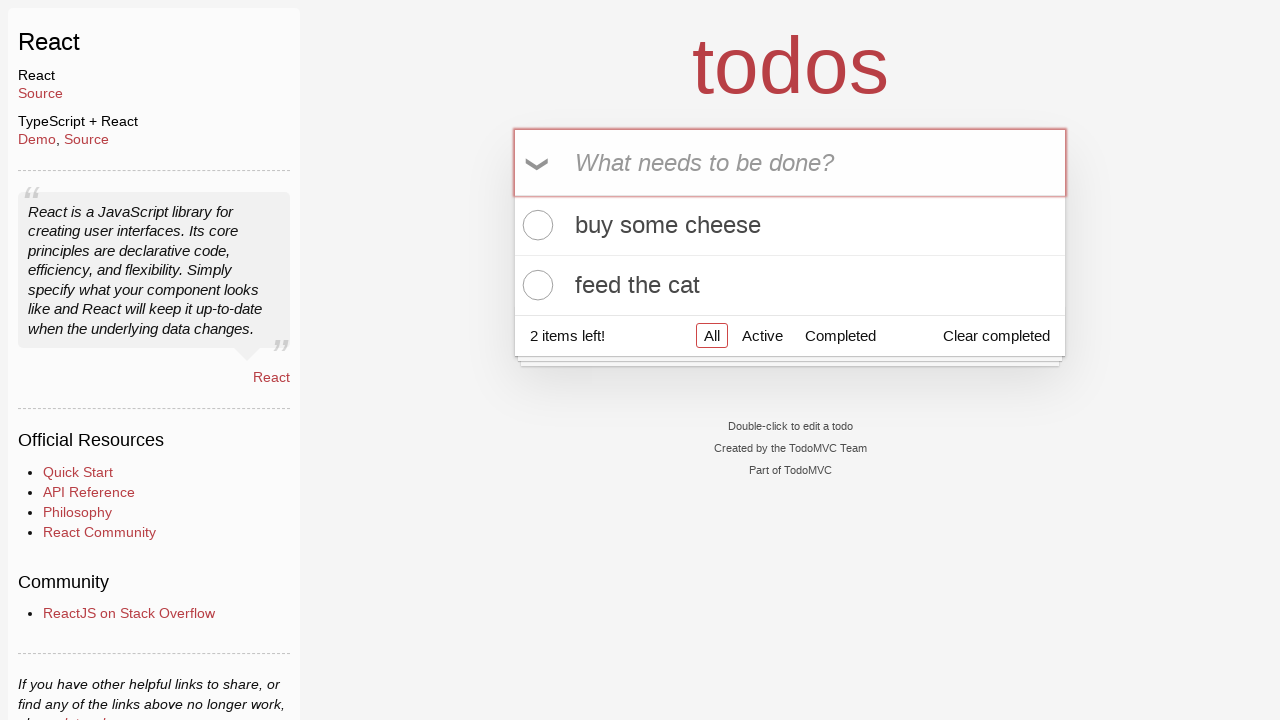

Verified that list contains exactly 2 todo items
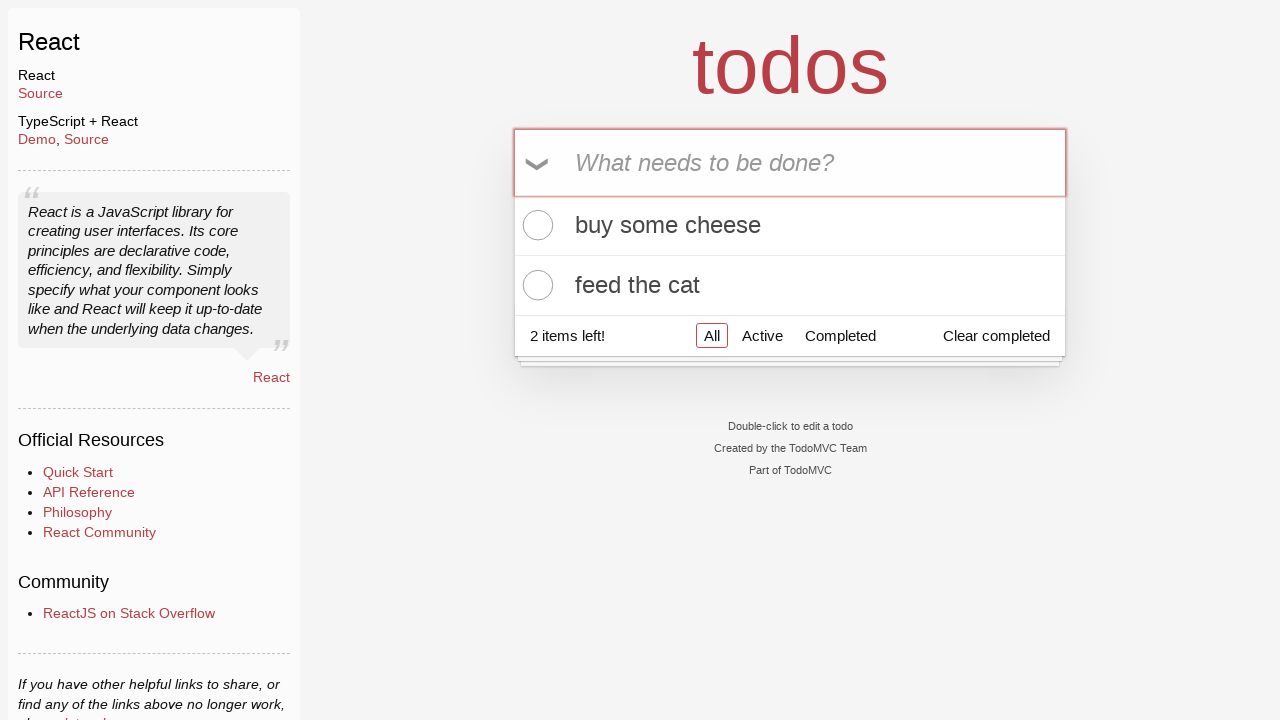

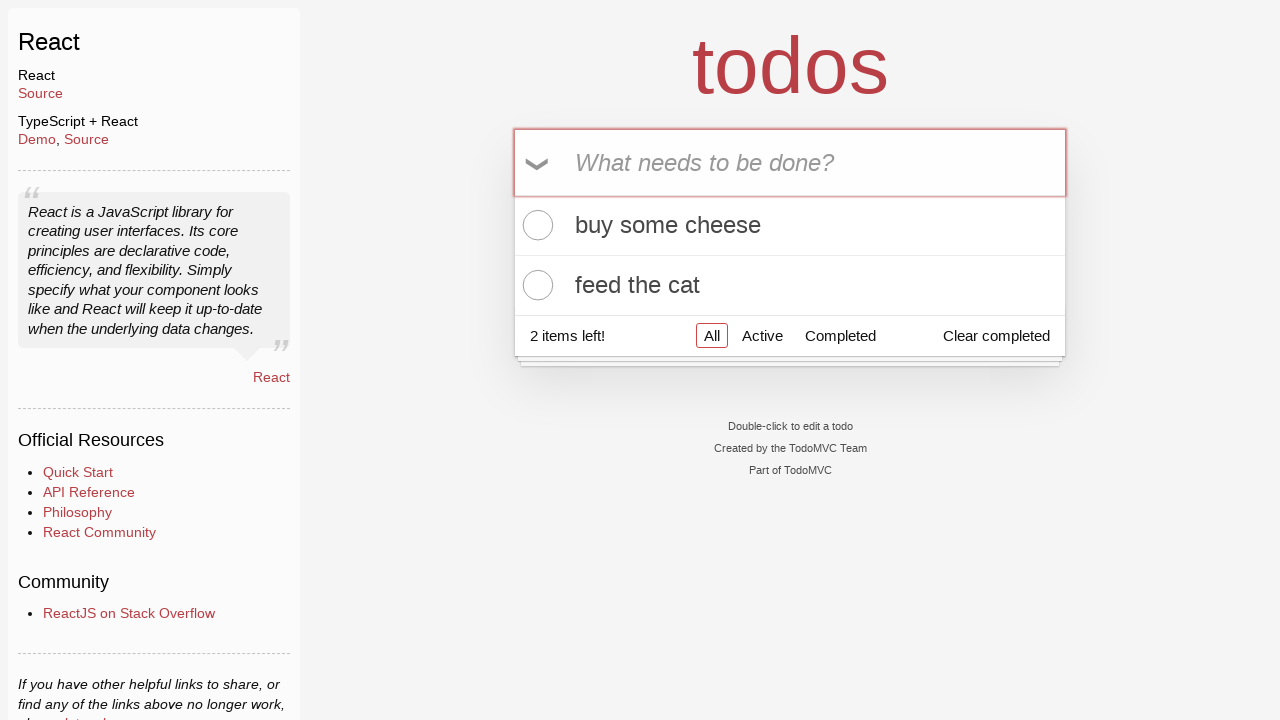